Searches for products containing 'ca', finds and adds Cashews to the cart, then opens the cart preview

Starting URL: https://rahulshettyacademy.com/seleniumPractise/#/

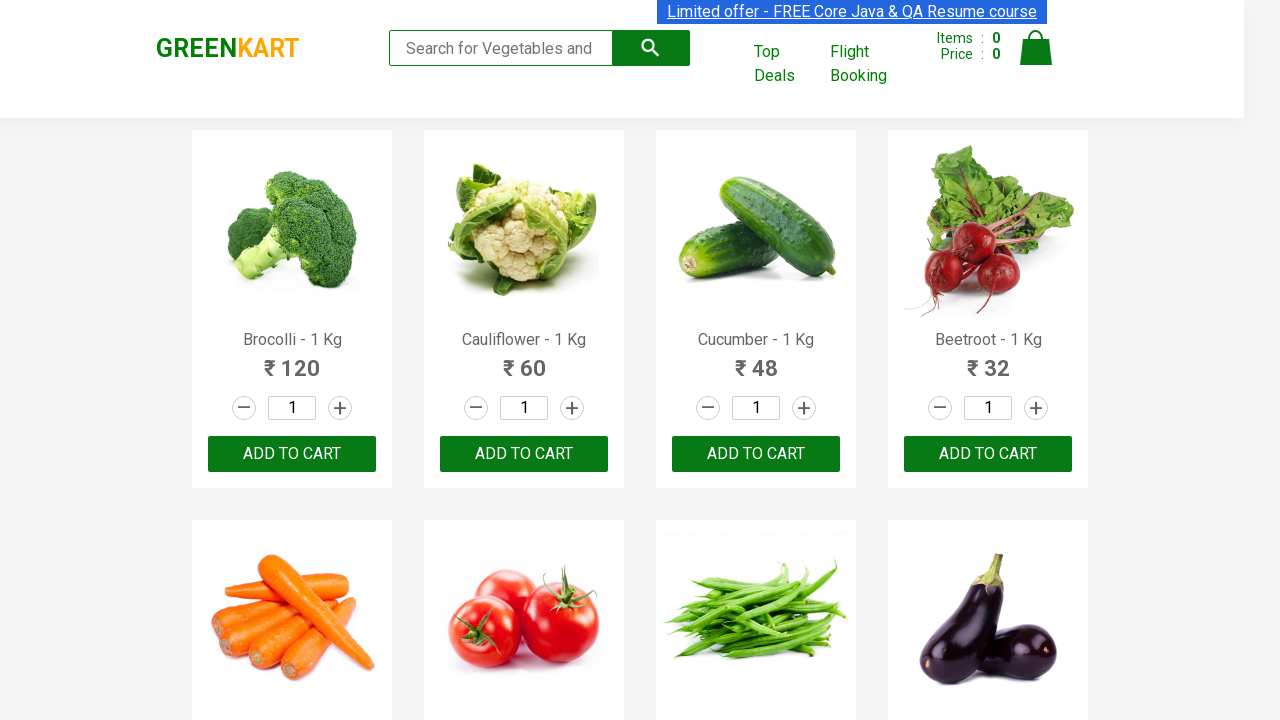

Filled search field with 'ca' on .search-keyword
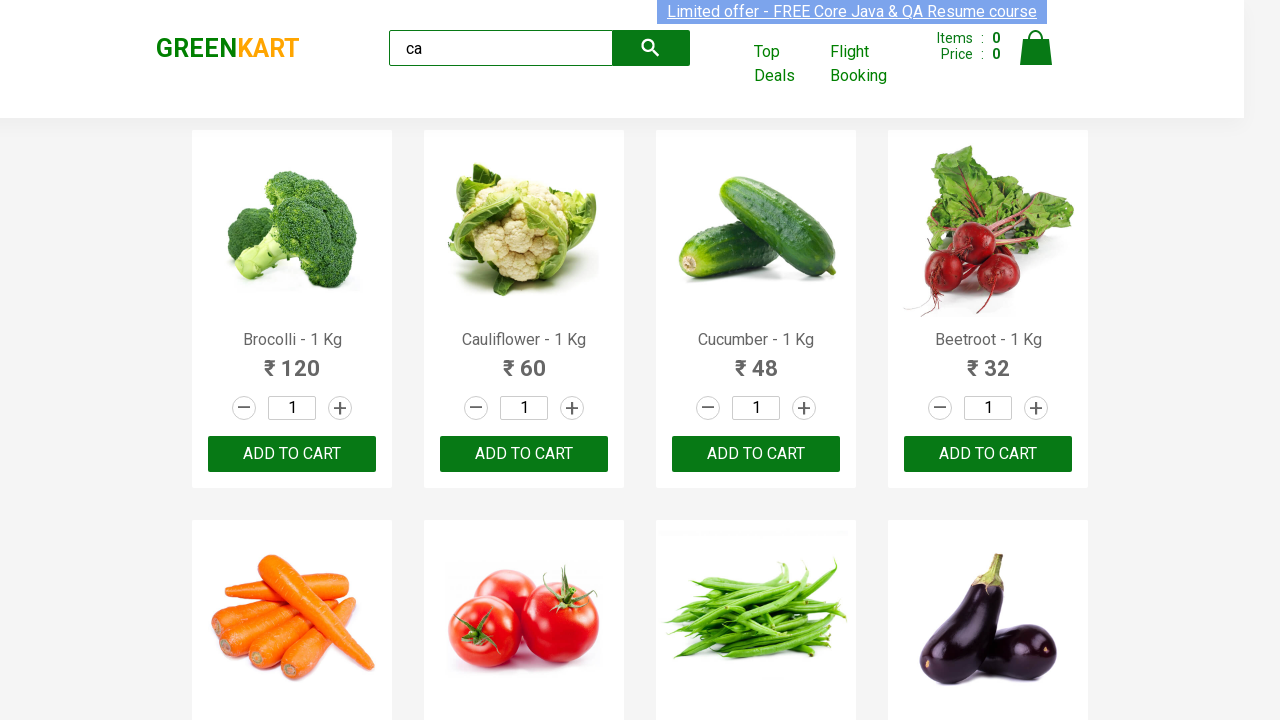

Waited for products to load after search
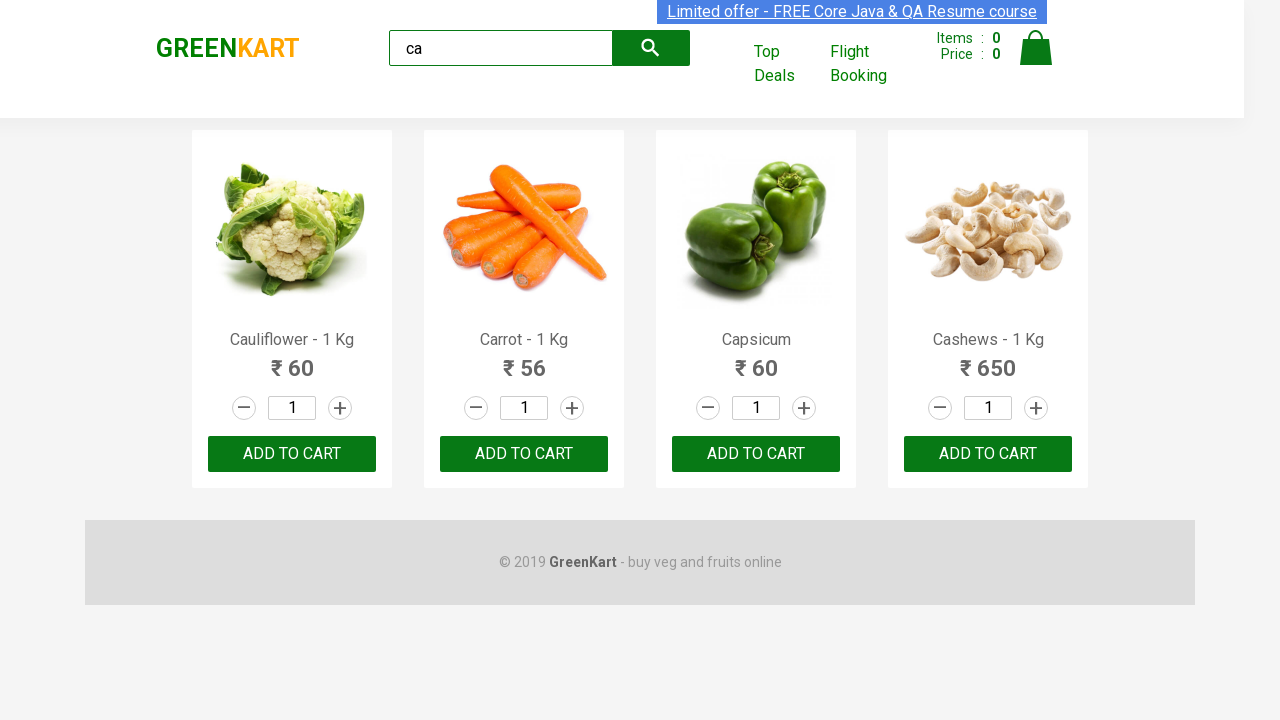

Located all product elements
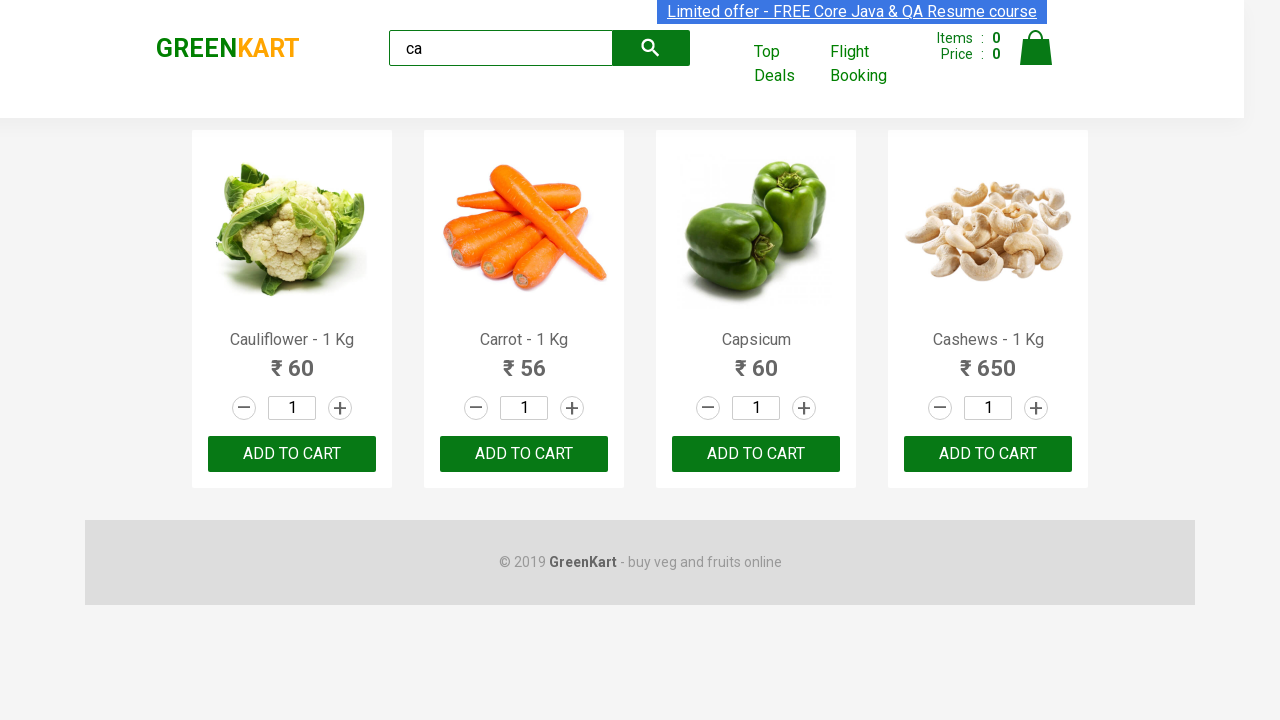

Found Cashews product and clicked add to cart button at (988, 454) on .products .product >> nth=3 >> button
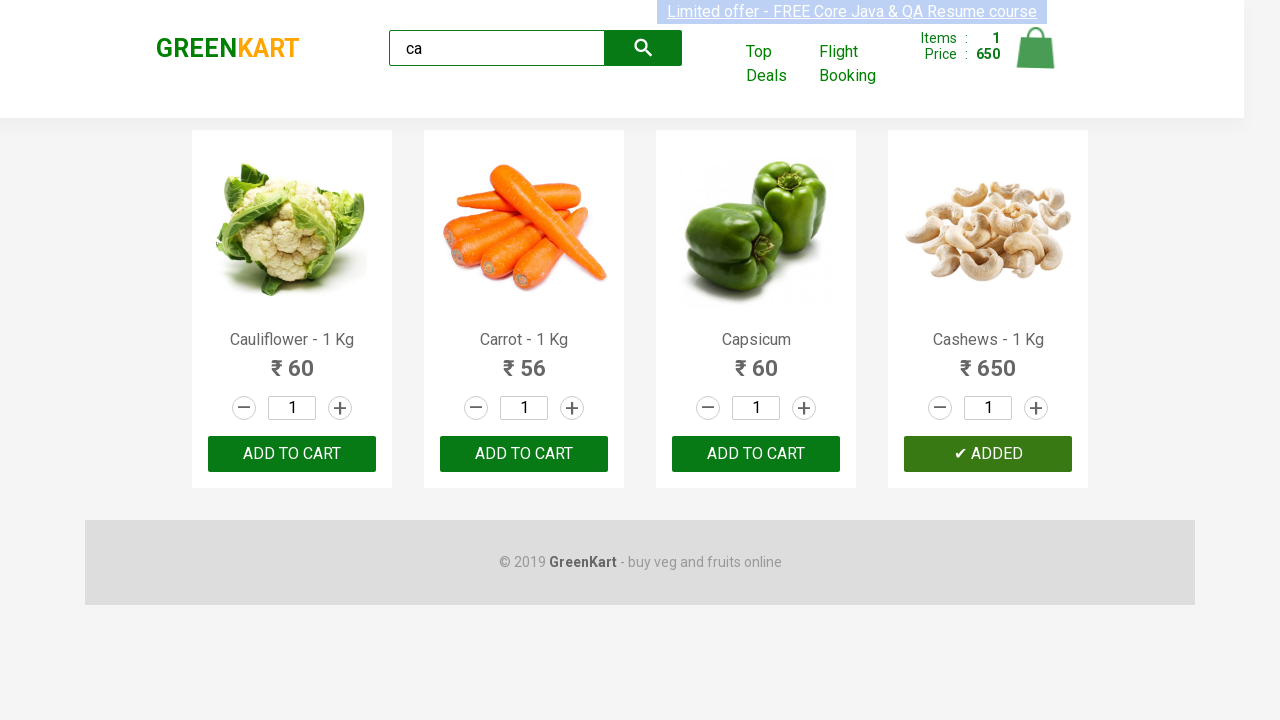

Clicked cart icon to open cart preview at (1036, 48) on .cart-icon img
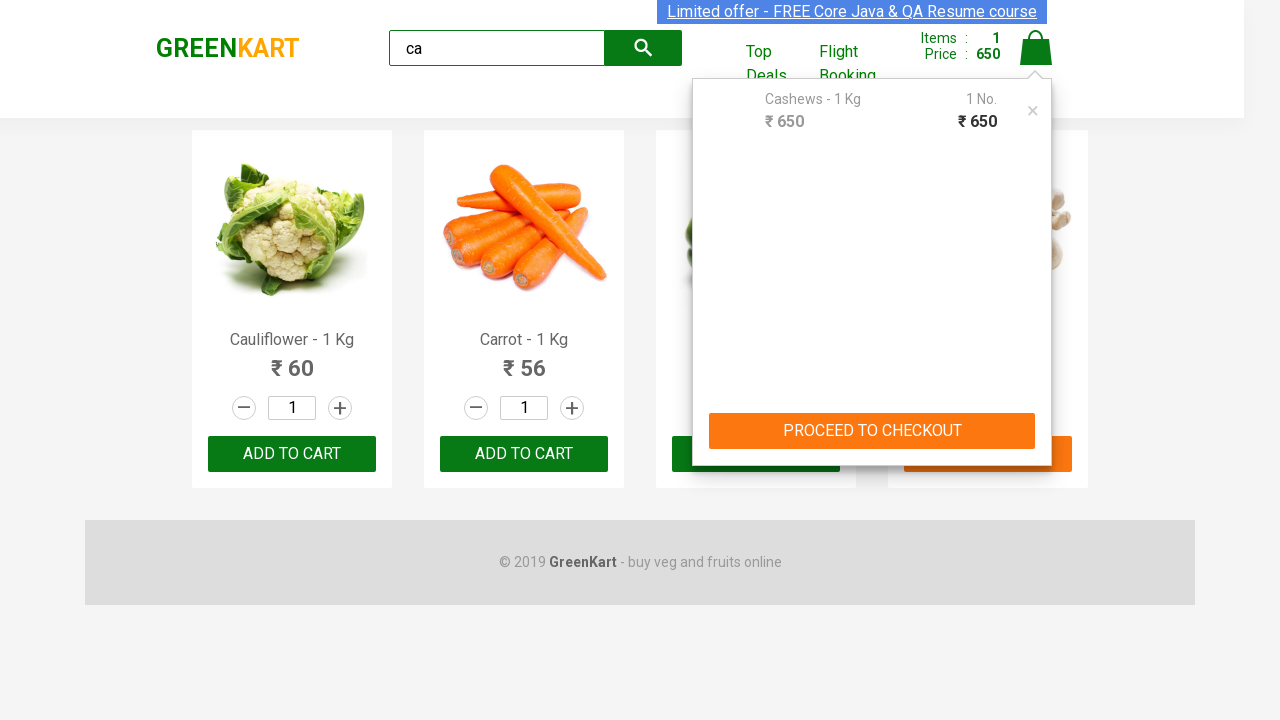

Verified Cashew product is in cart preview
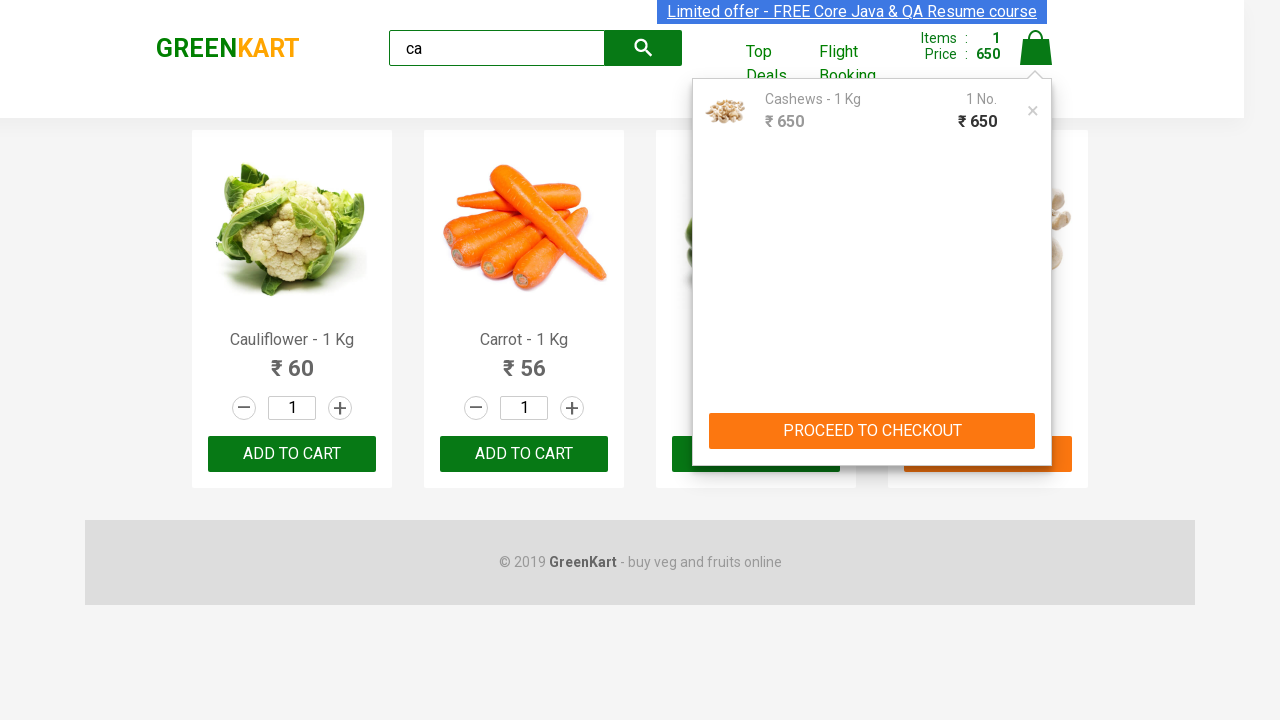

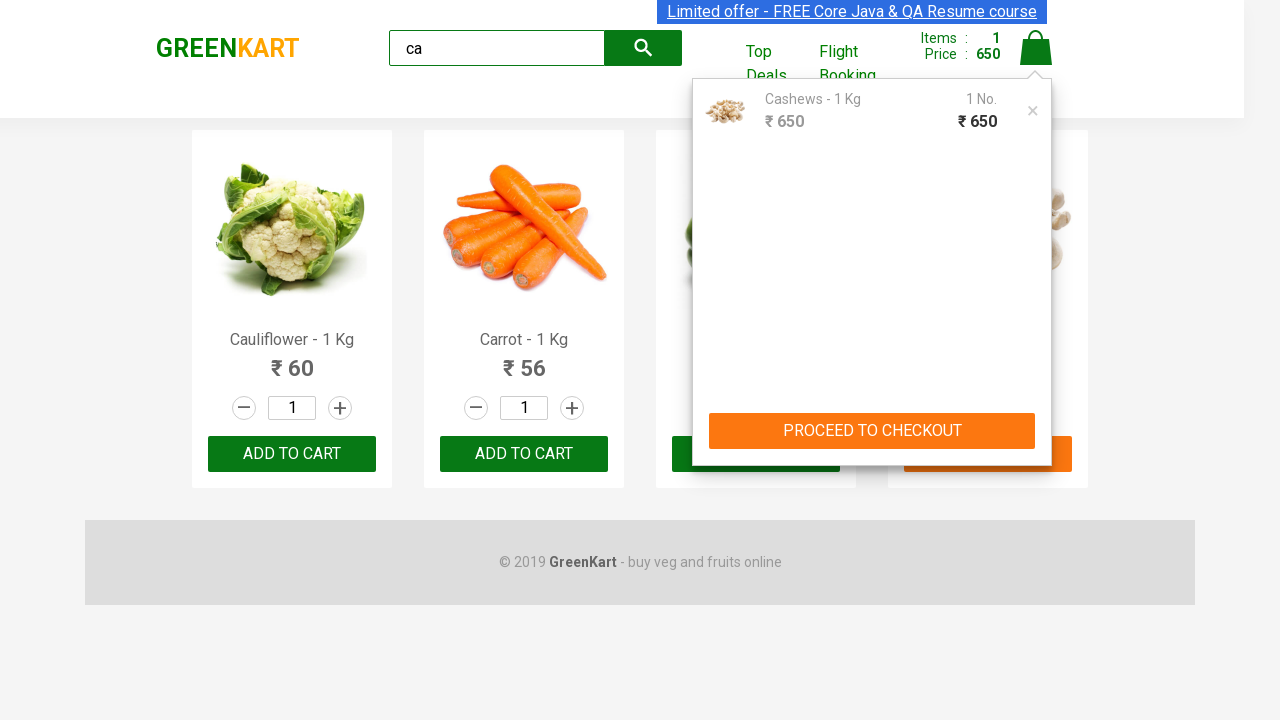